Verifies that product cost/price is displayed on the homepage

Starting URL: https://automationexercise.com/

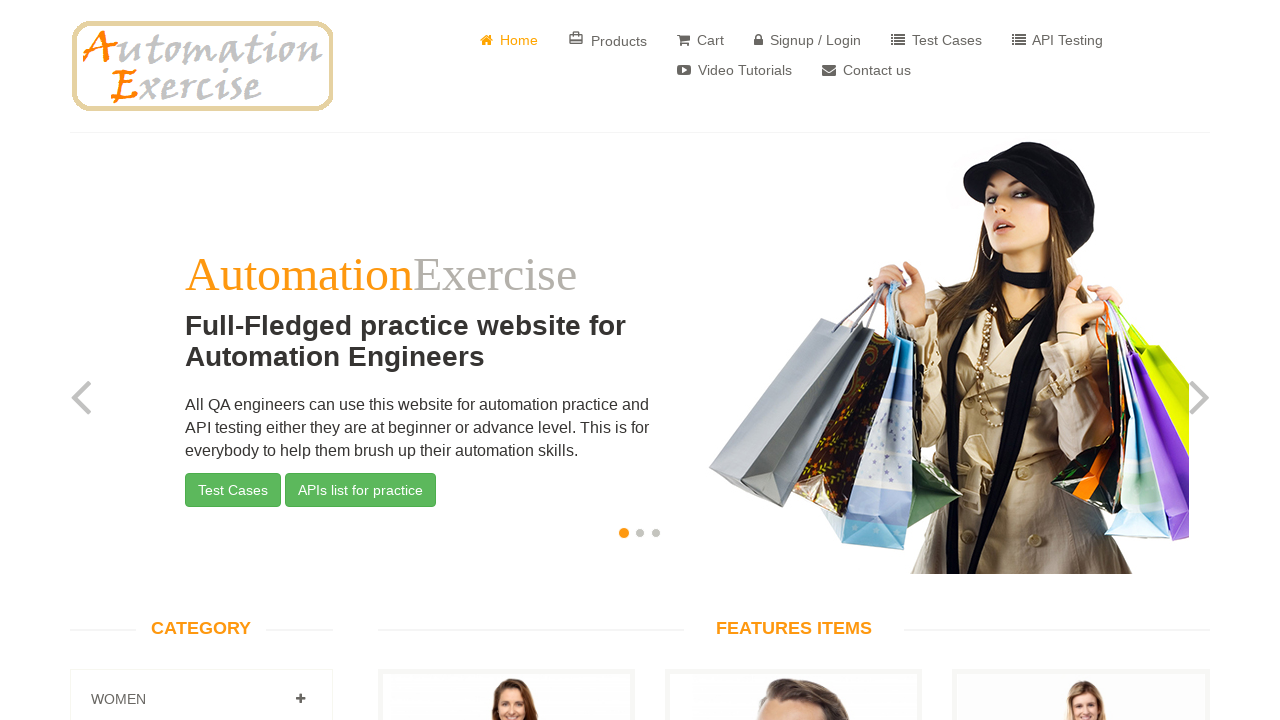

Located product price element containing 'Rs.'
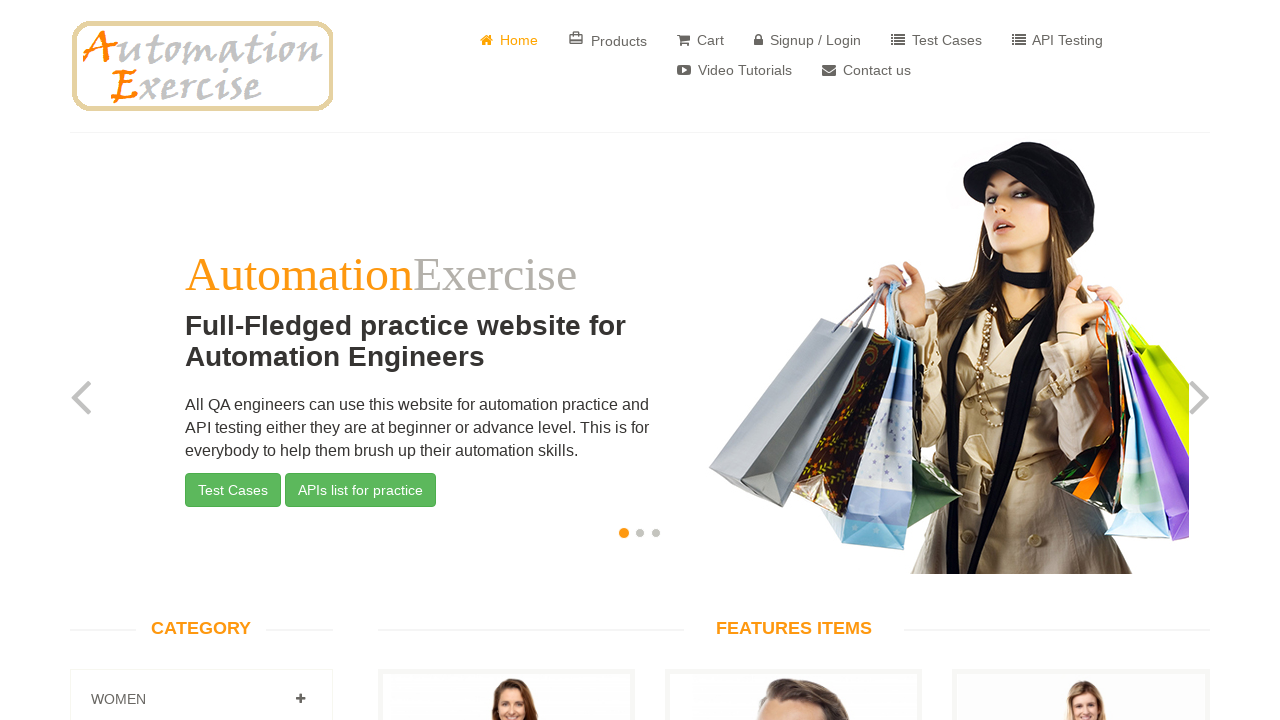

Waited for product price element to become visible
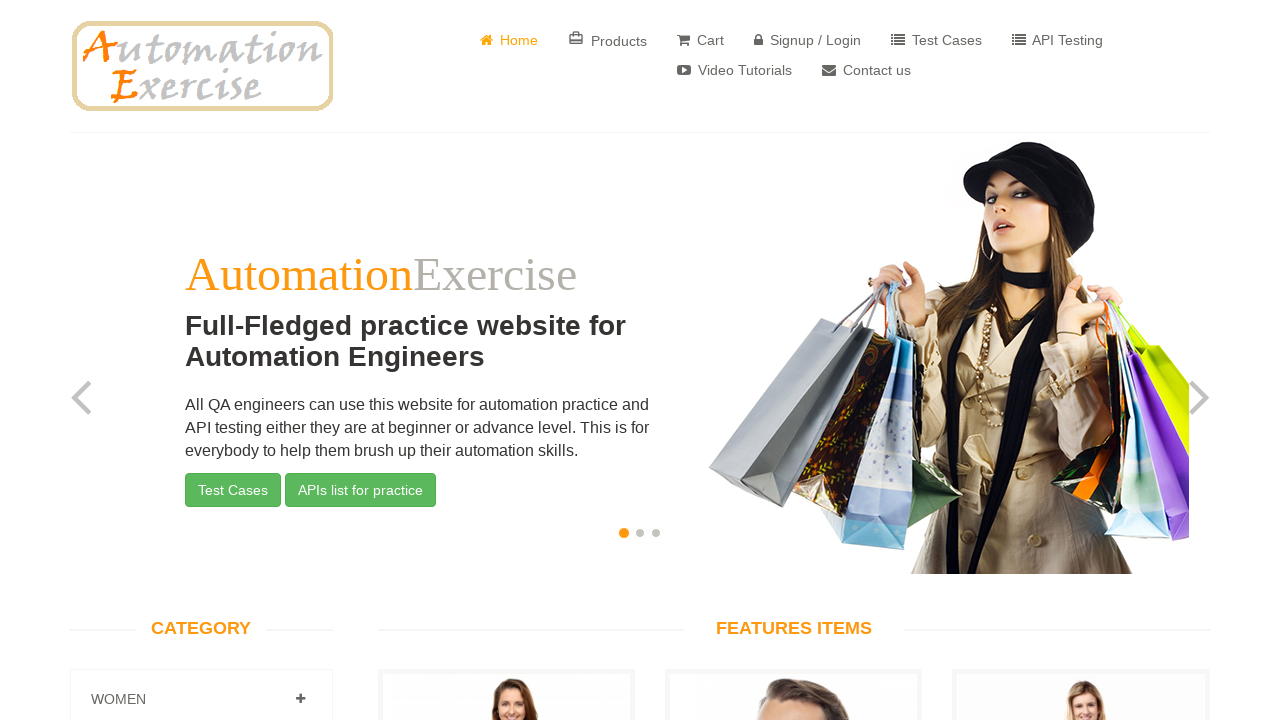

Verified that product cost is displayed on the homepage
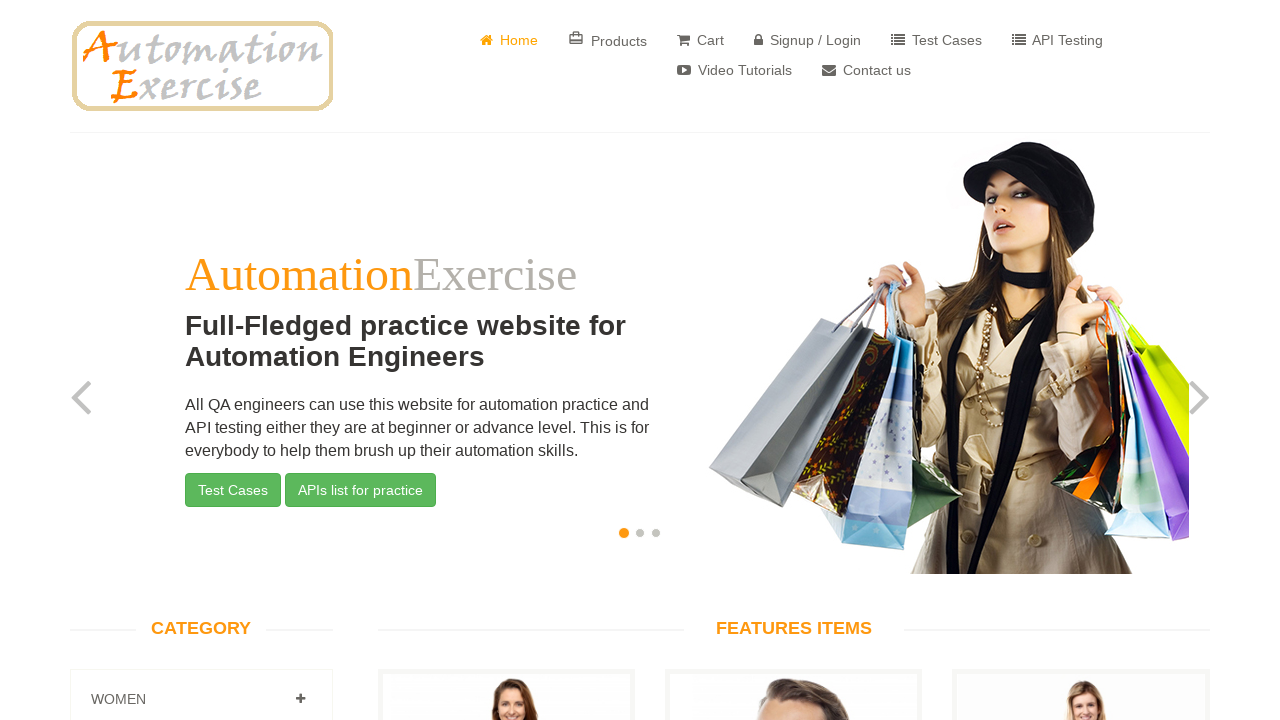

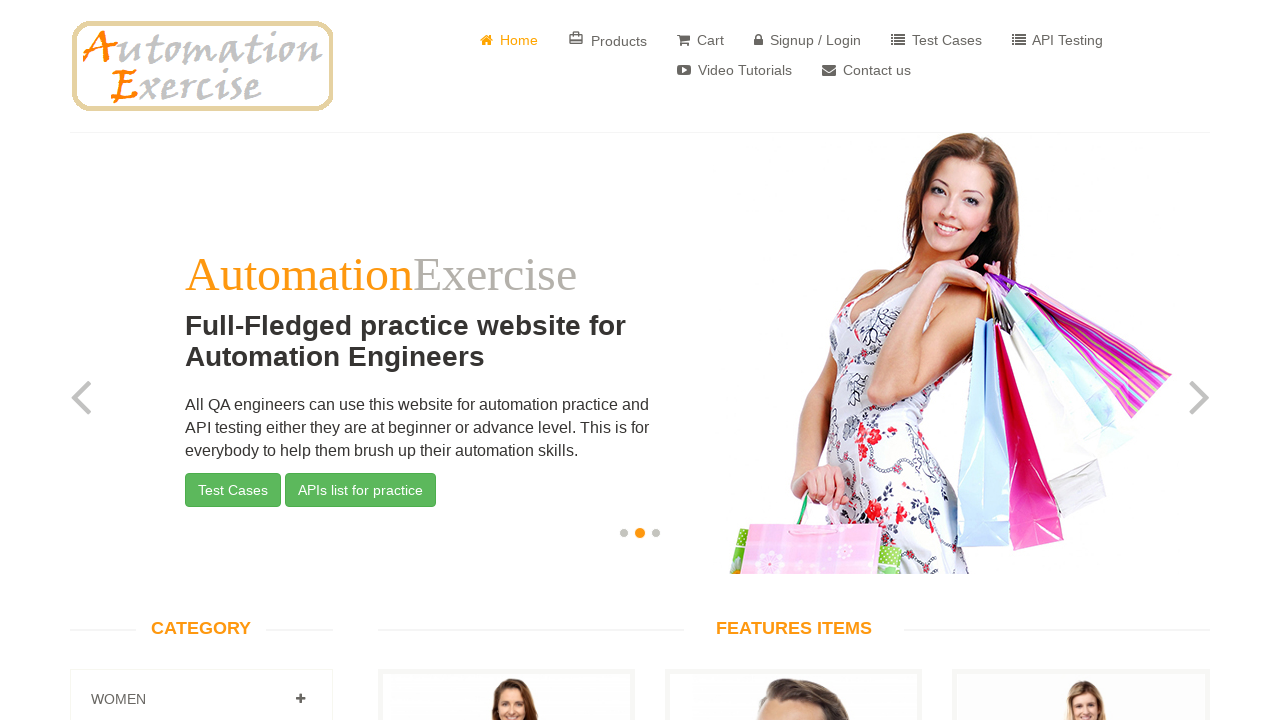